Tests the search functionality on python.org by entering a search term "pycon" and submitting the search form

Starting URL: http://www.python.org

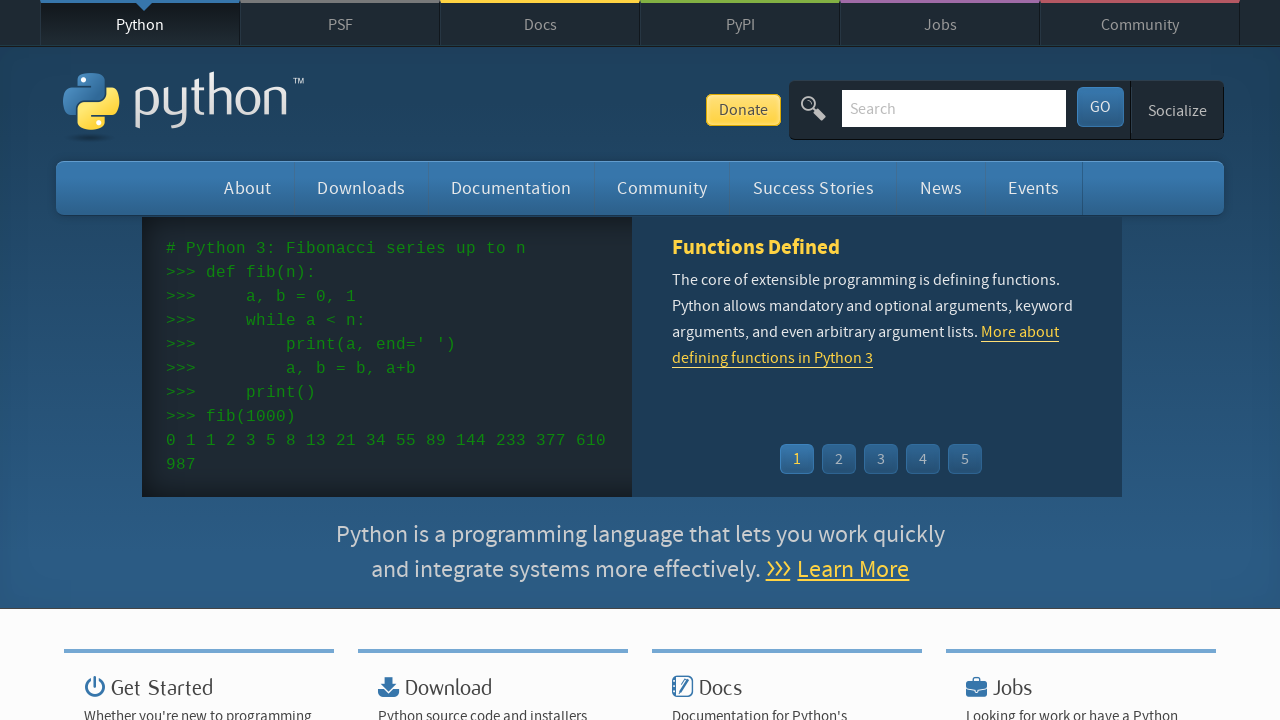

Verified page title contains 'Python'
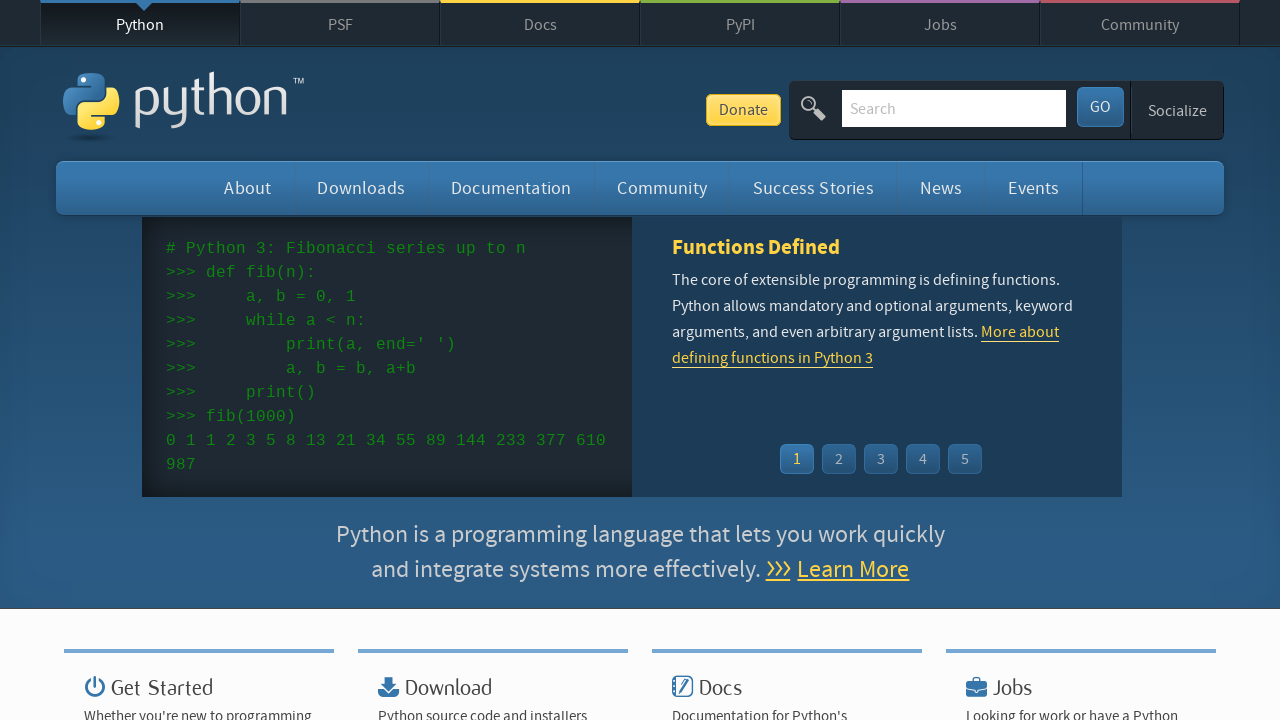

Cleared search field on #id-search-field
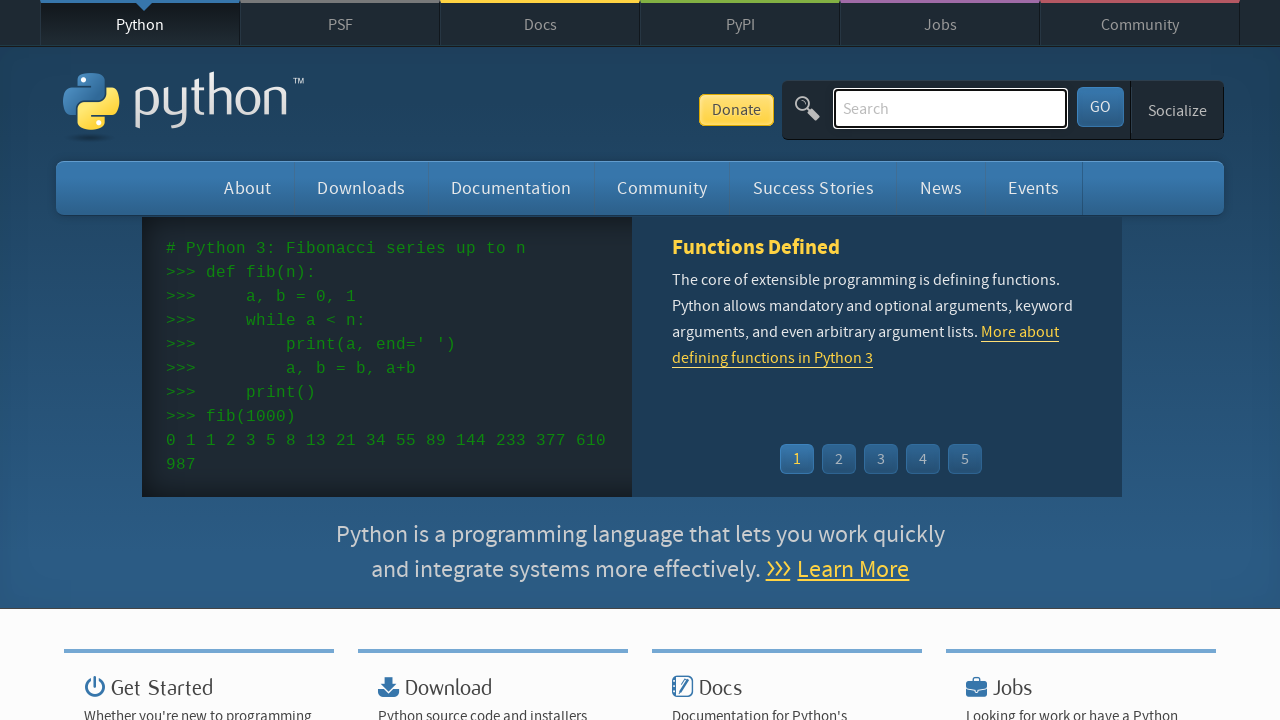

Entered search term 'pycon' in search field on #id-search-field
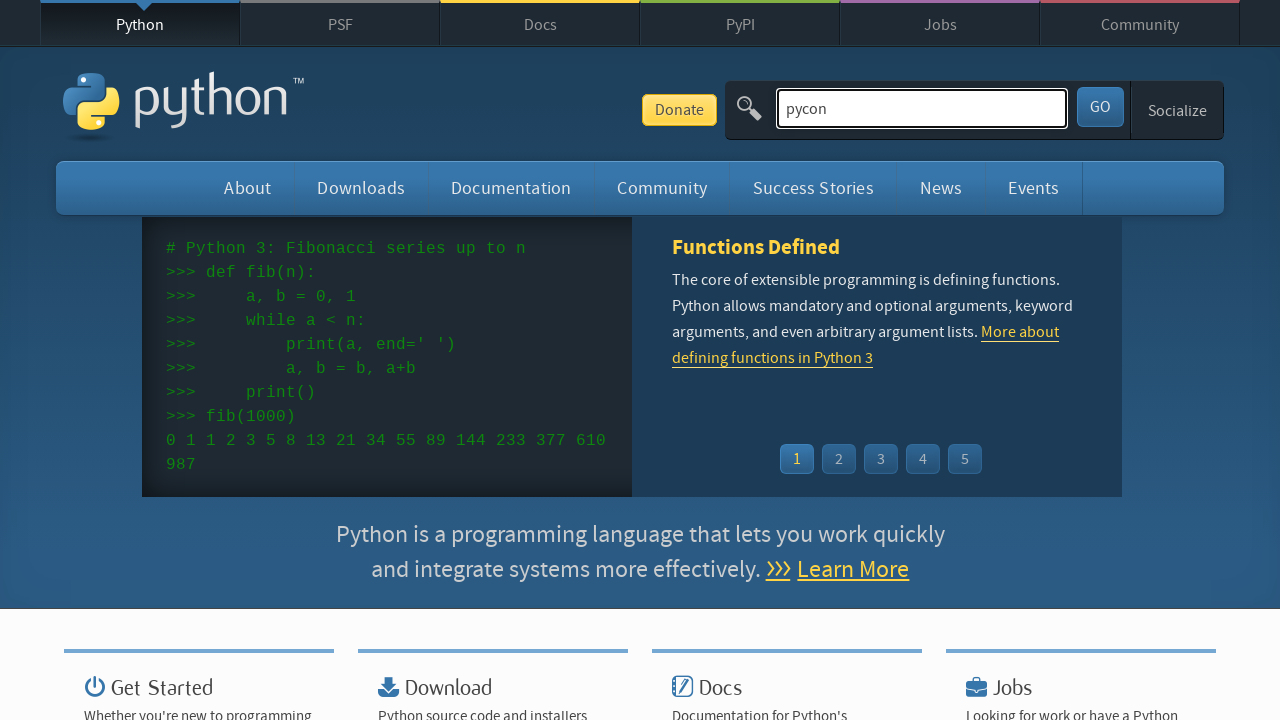

Submitted search by pressing Enter on #id-search-field
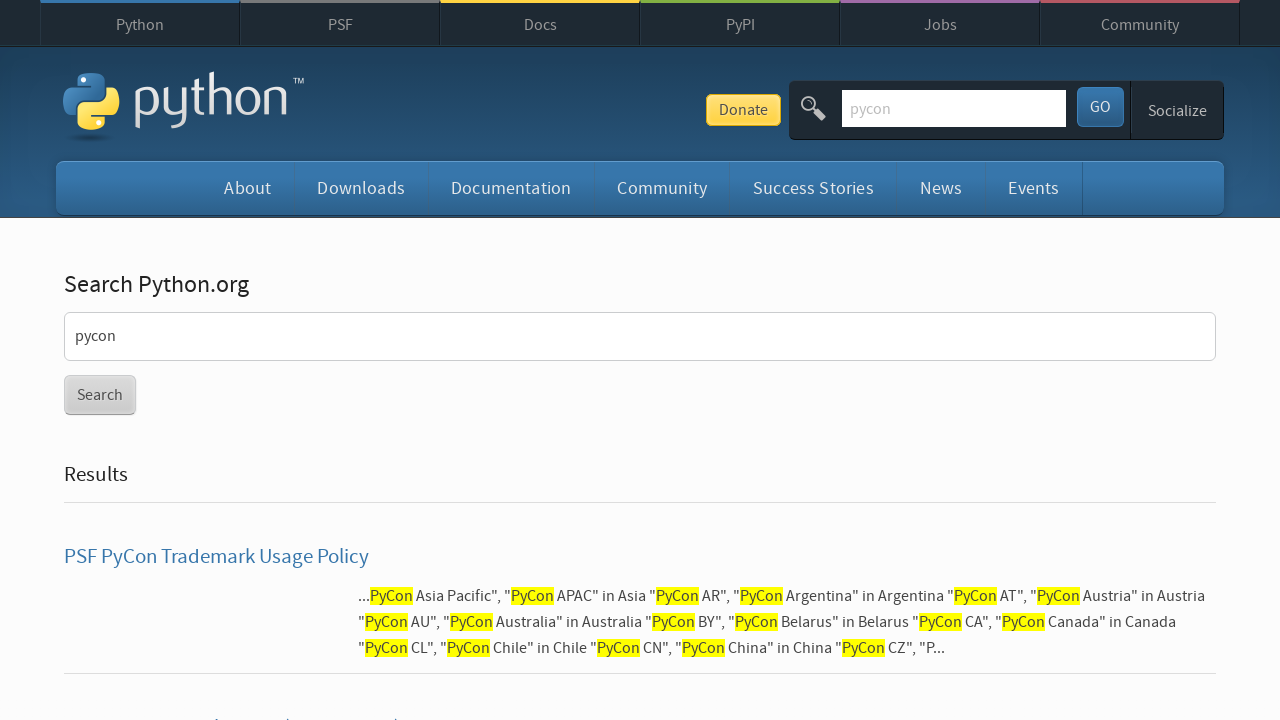

Search results page loaded
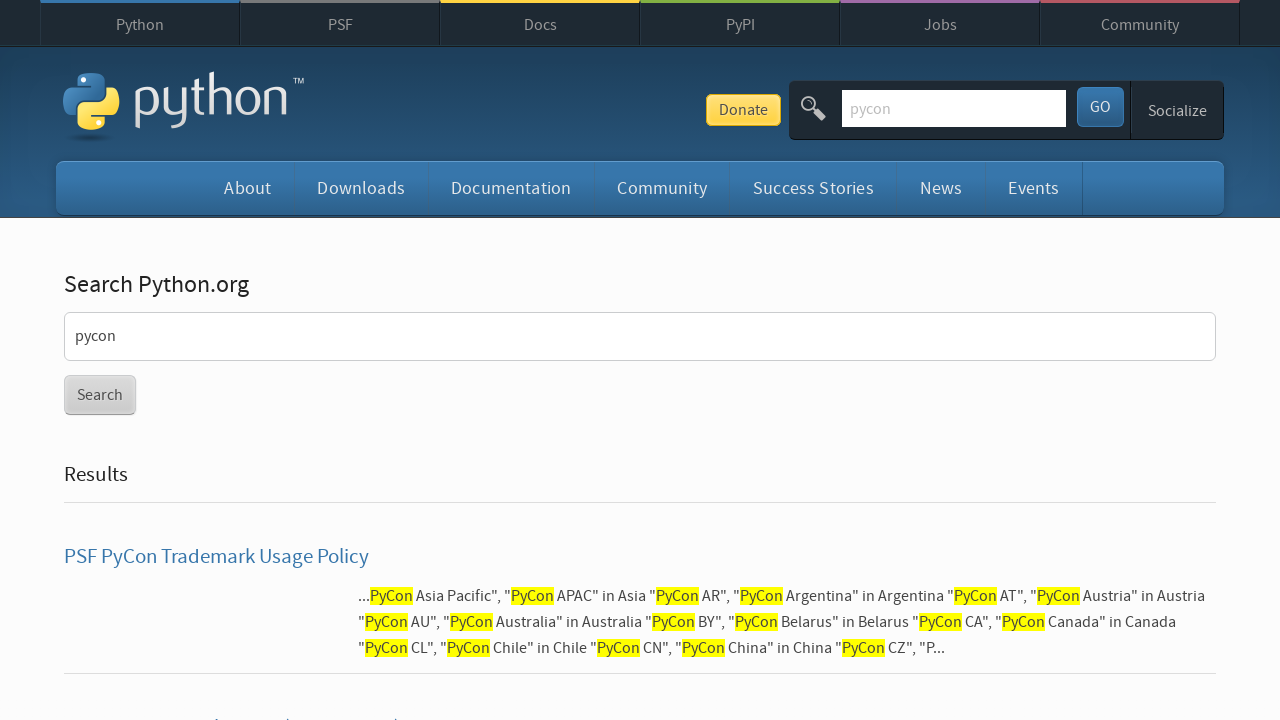

Verified search returned results (no 'No results found' message)
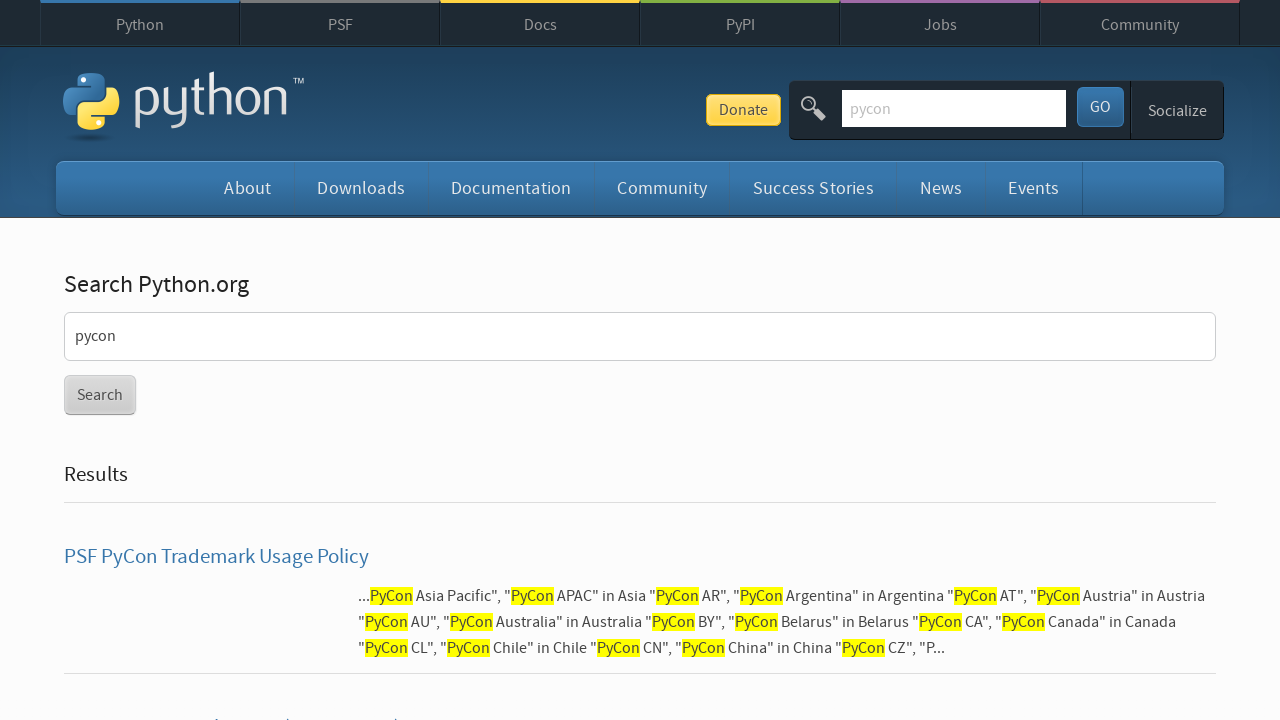

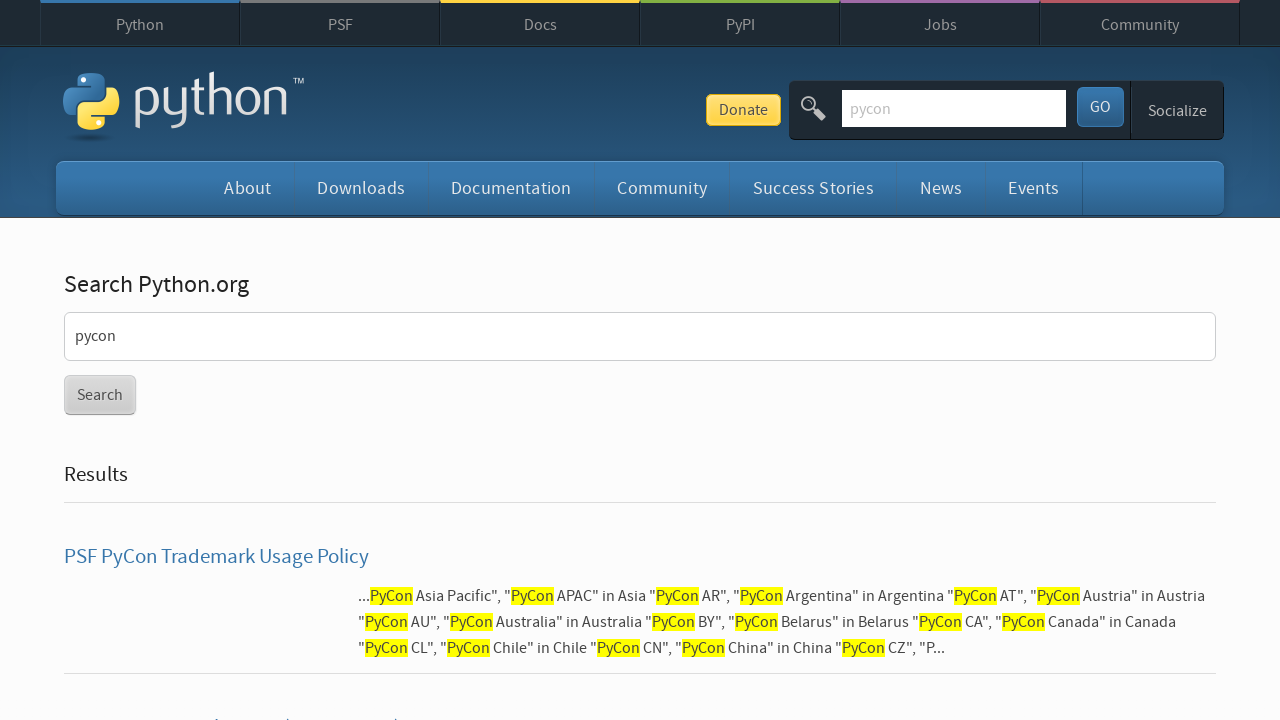